Tests dropdown selection functionality by selecting an option from a course dropdown using index-based selection (selecting the 4th option at index 3)

Starting URL: https://www.hyrtutorials.com/p/html-dropdown-elements-practice.html

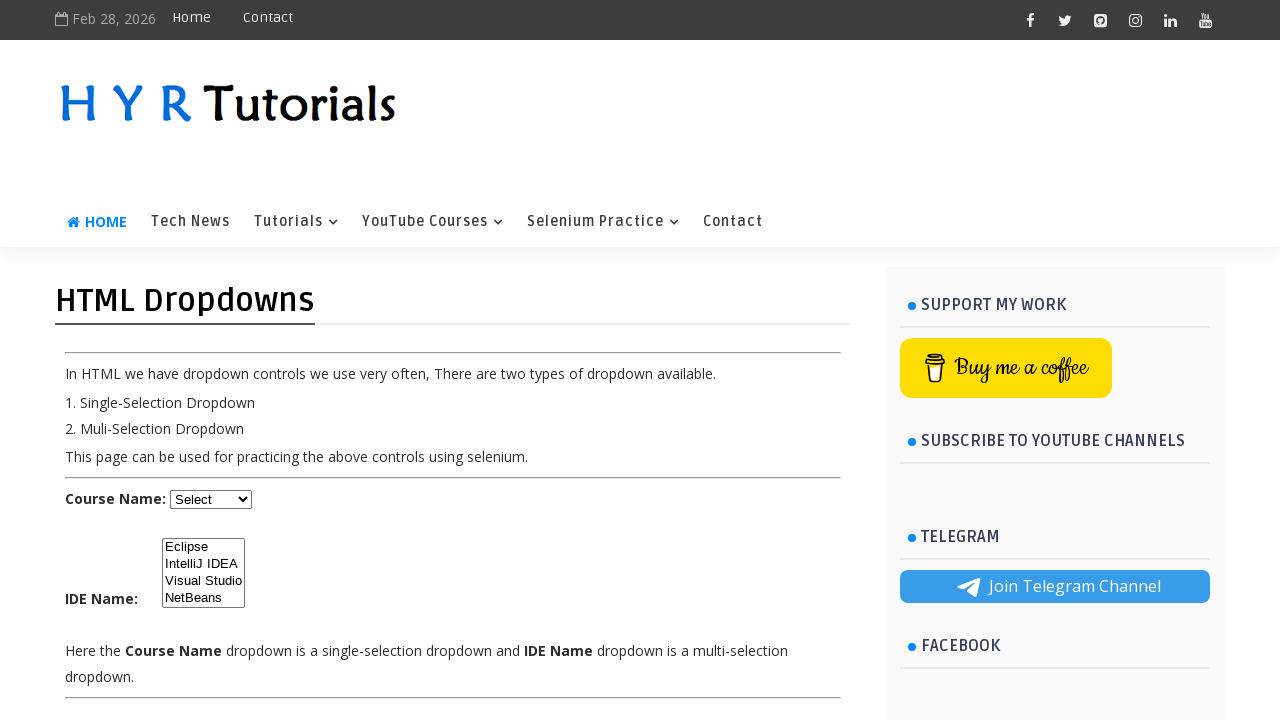

Waited for course dropdown to be visible
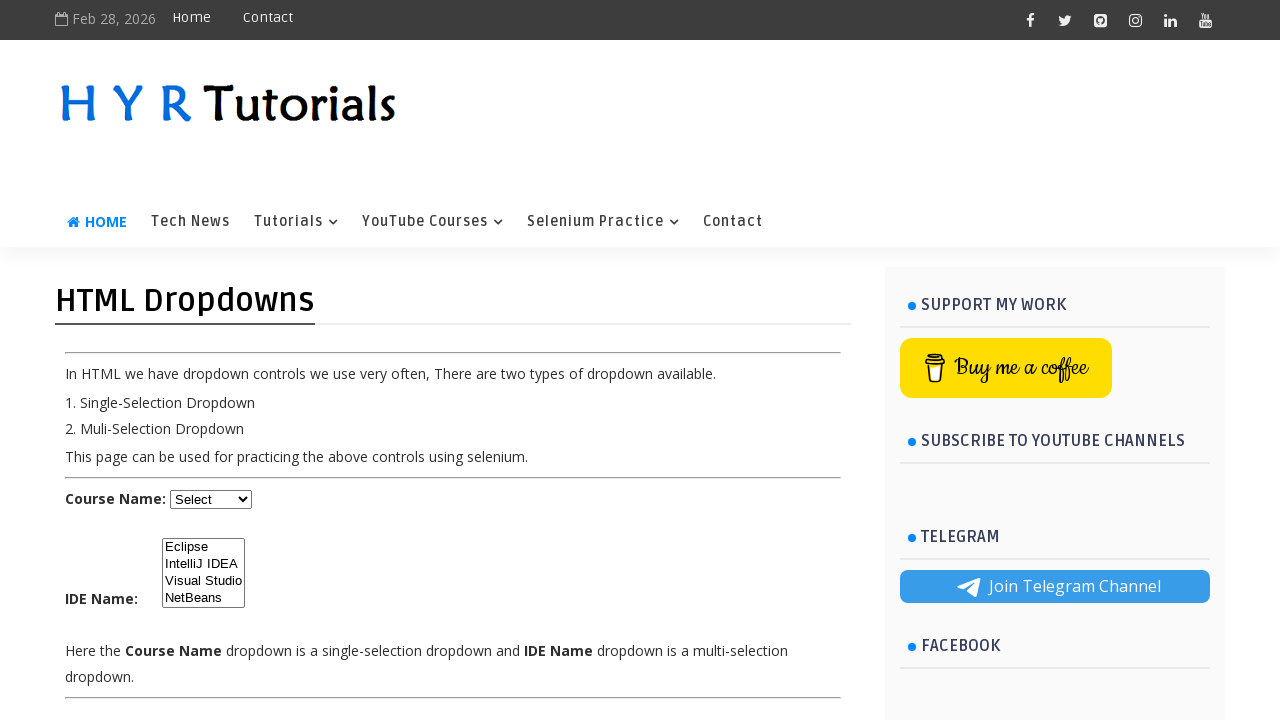

Selected 4th option (index 3) from course dropdown on #course
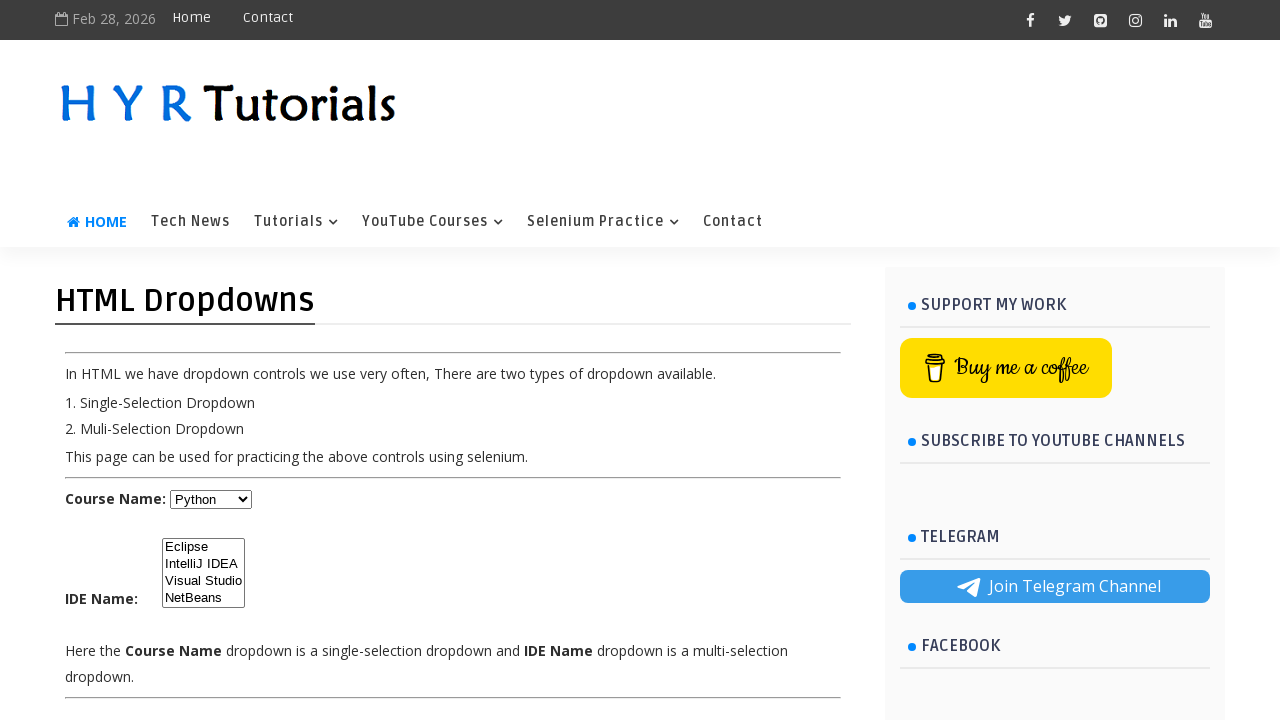

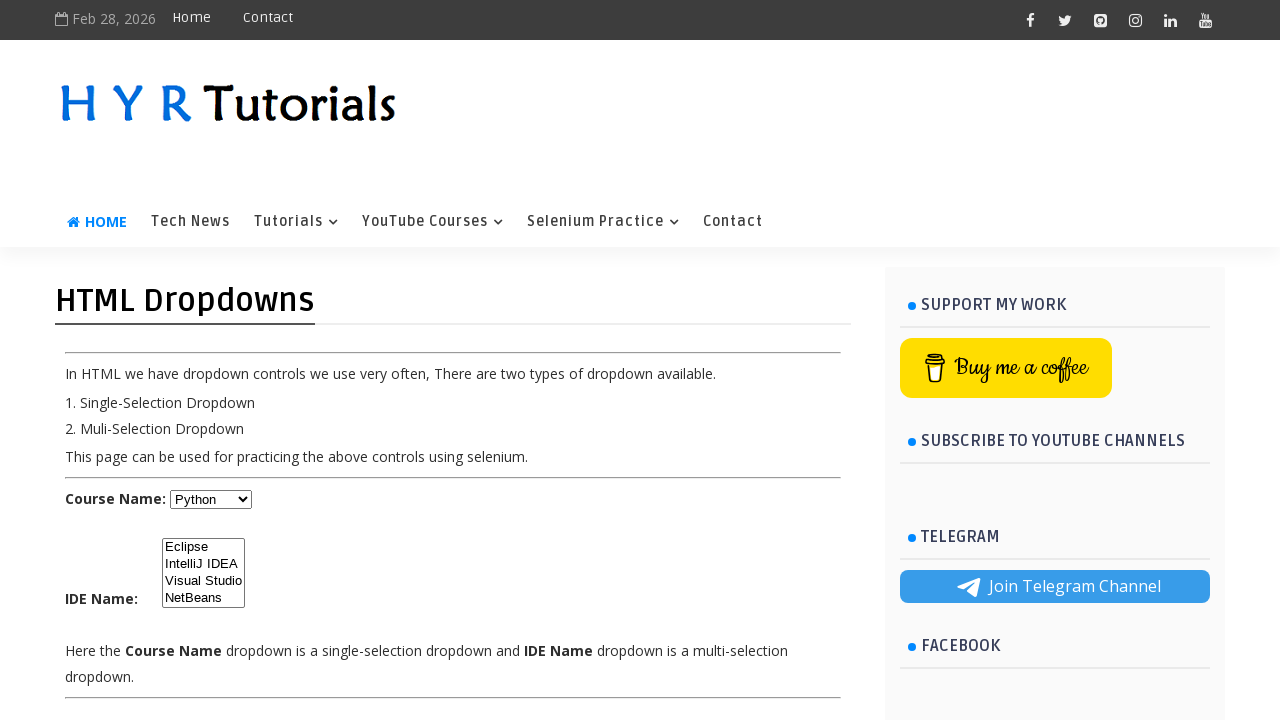